Tests complex form submission with multiple field types including text, radio, date picker, file upload, and dropdowns

Starting URL: https://demoqa.com/automation-practice-form

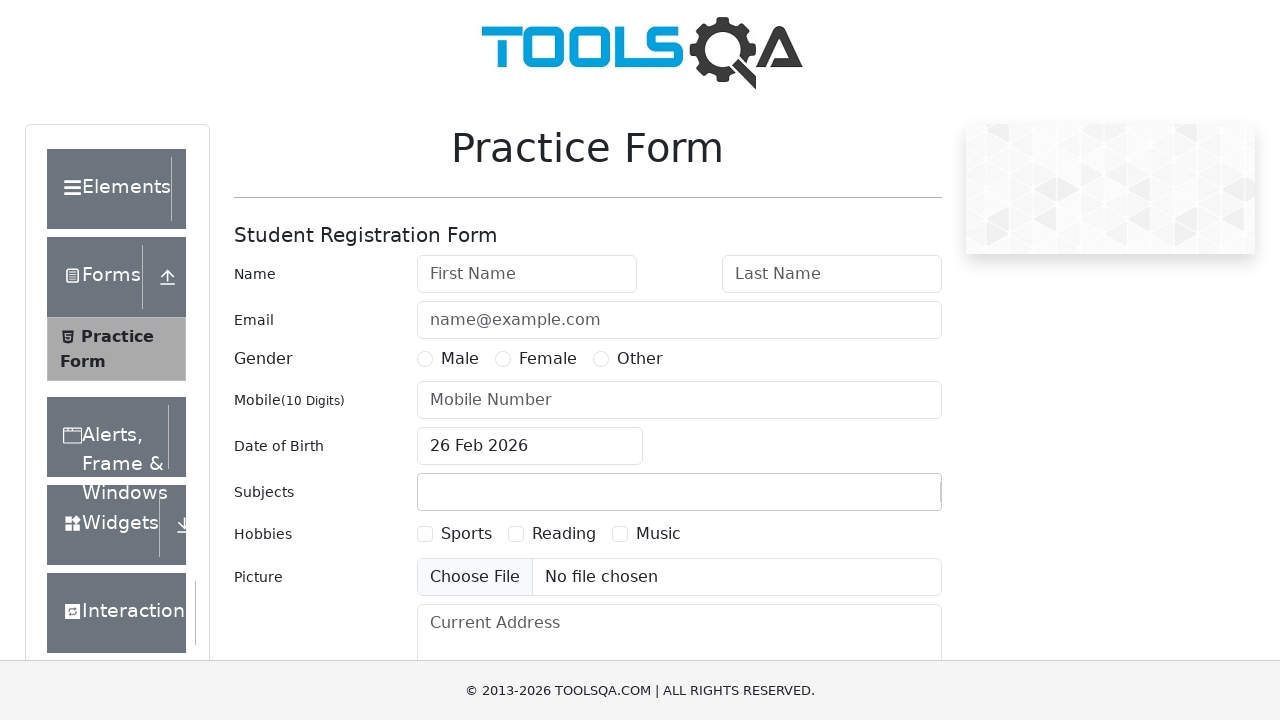

Filled first name field with 'Nickolay' on #firstName
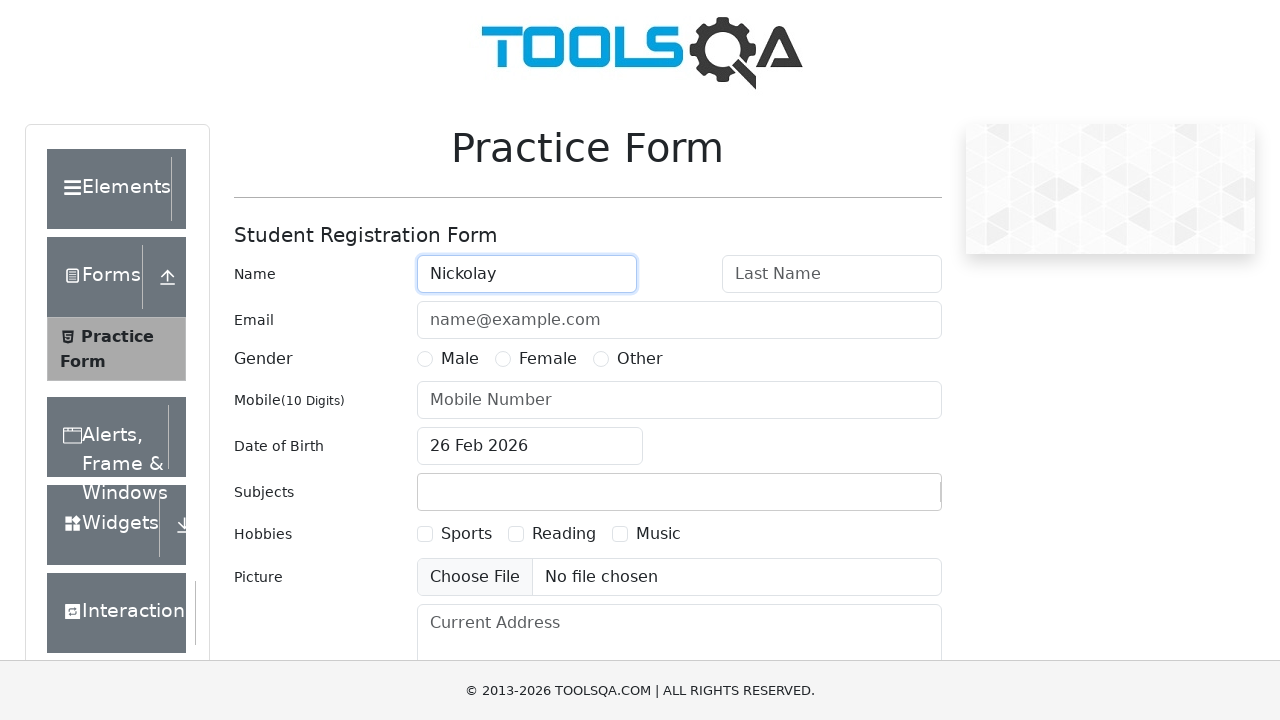

Filled last name field with 'Schmidt' on #lastName
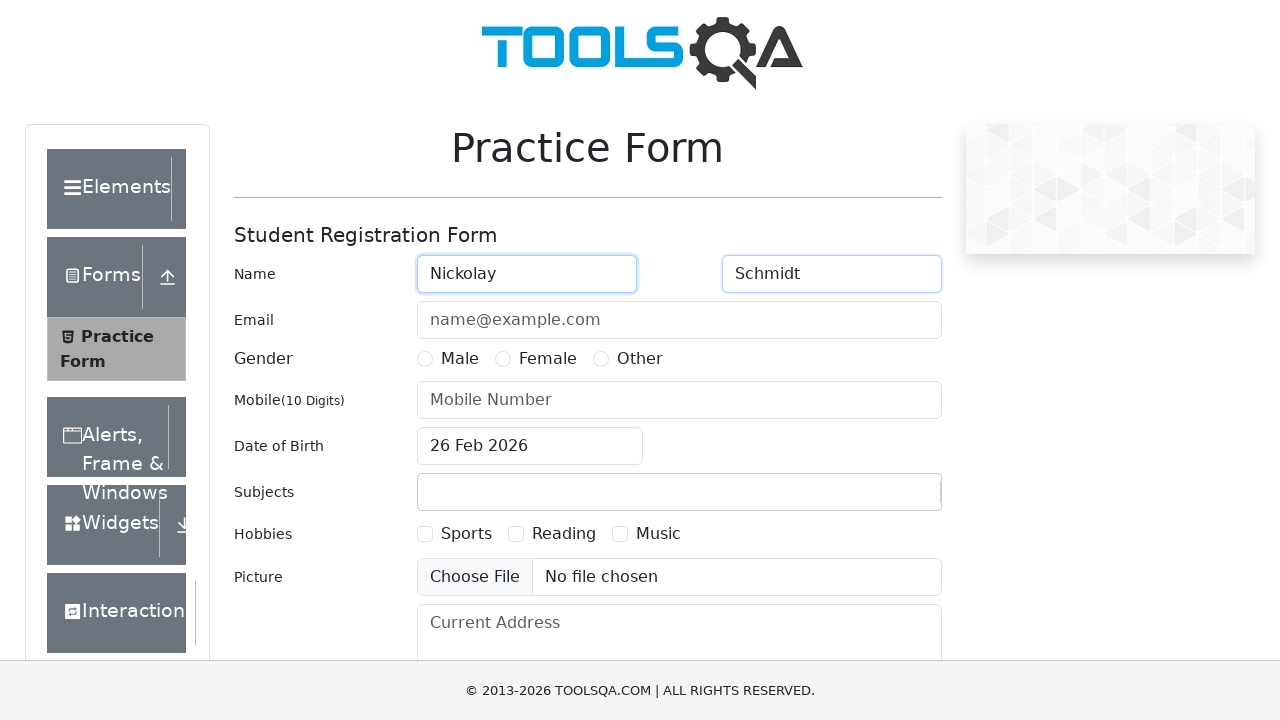

Filled email field with 'Schmidt123@gmail.com' on #userEmail
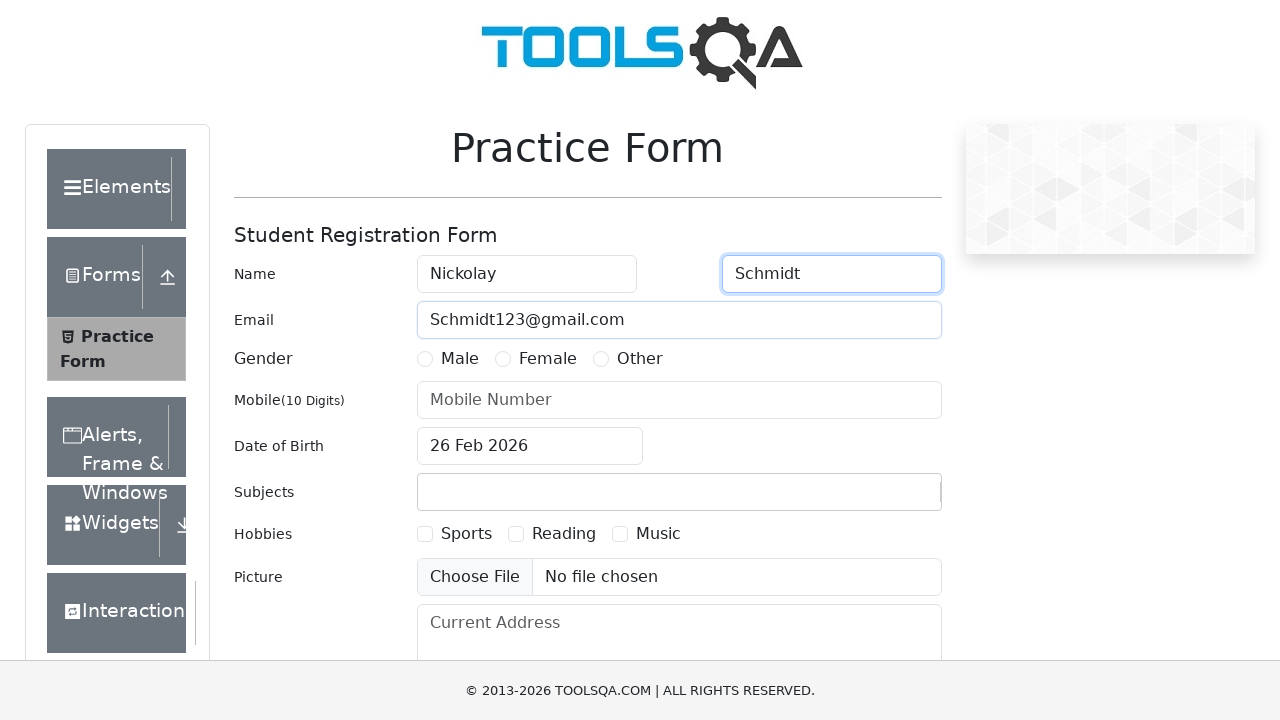

Selected gender radio button at (448, 359) on xpath=//*[@id='genterWrapper']/div[2]/div[1]
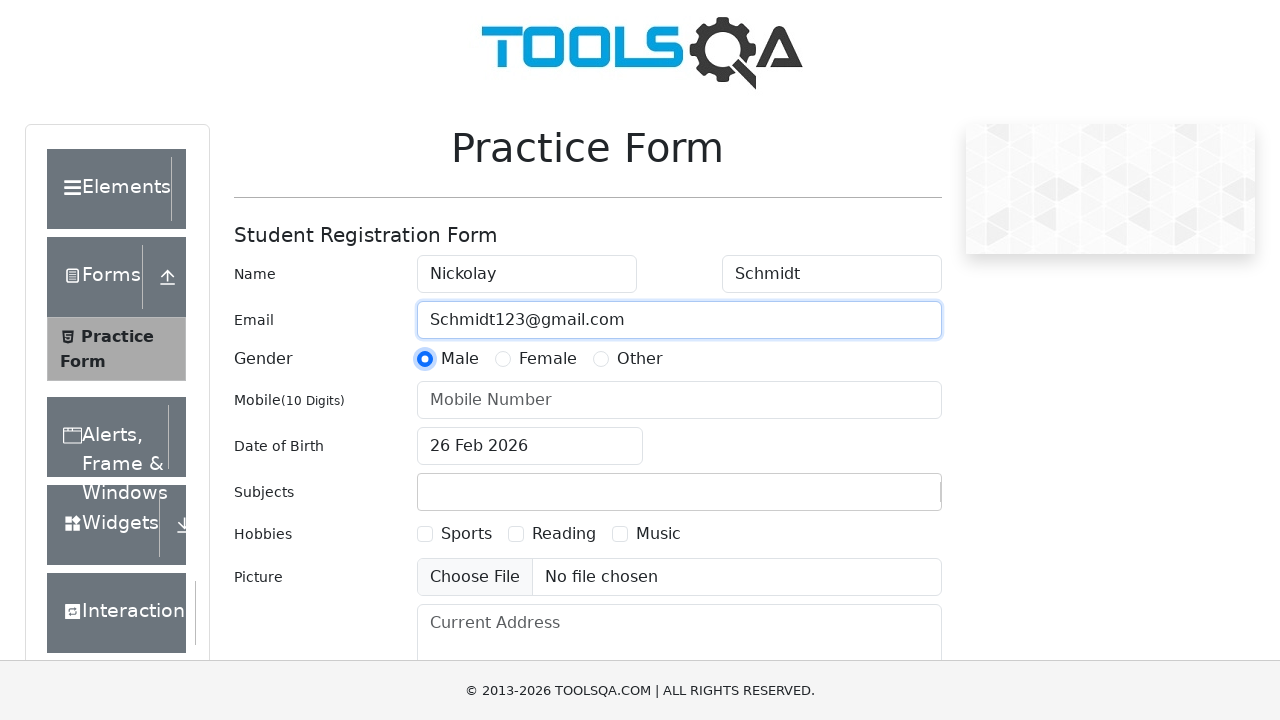

Filled phone number field with '3236228088' on #userNumber
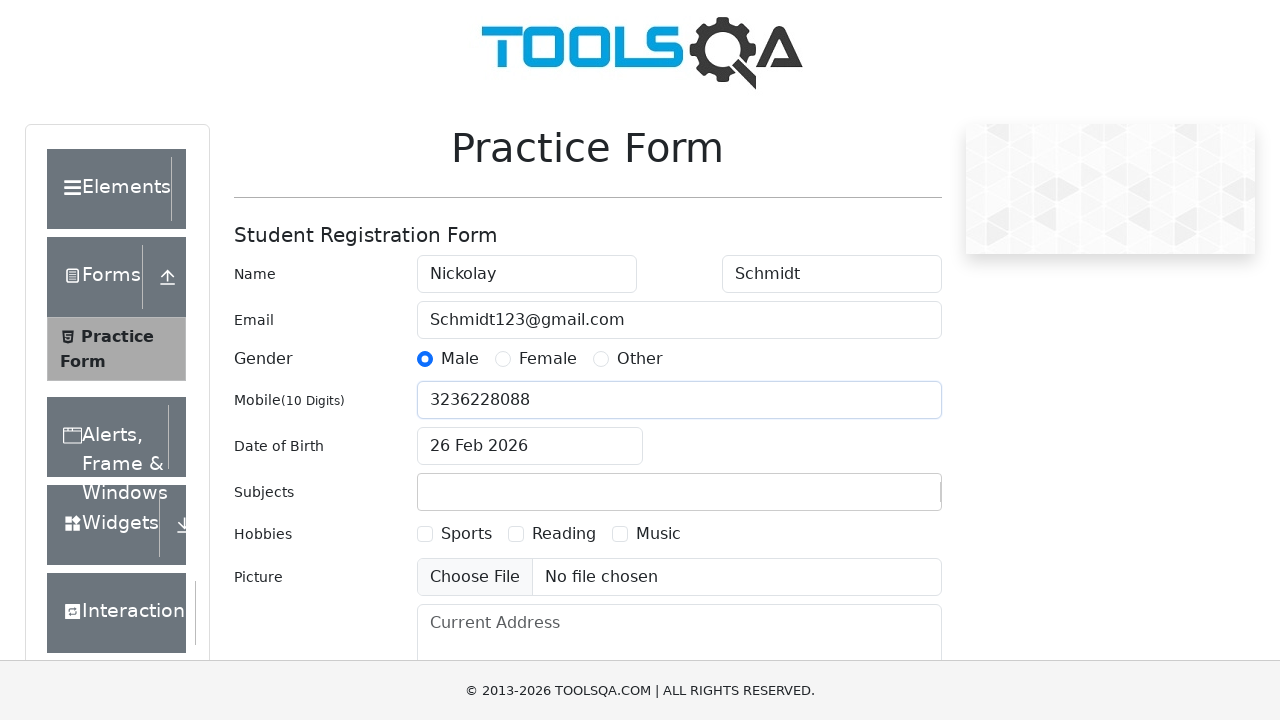

Opened date picker at (530, 446) on xpath=//*[@id='dateOfBirthInput']
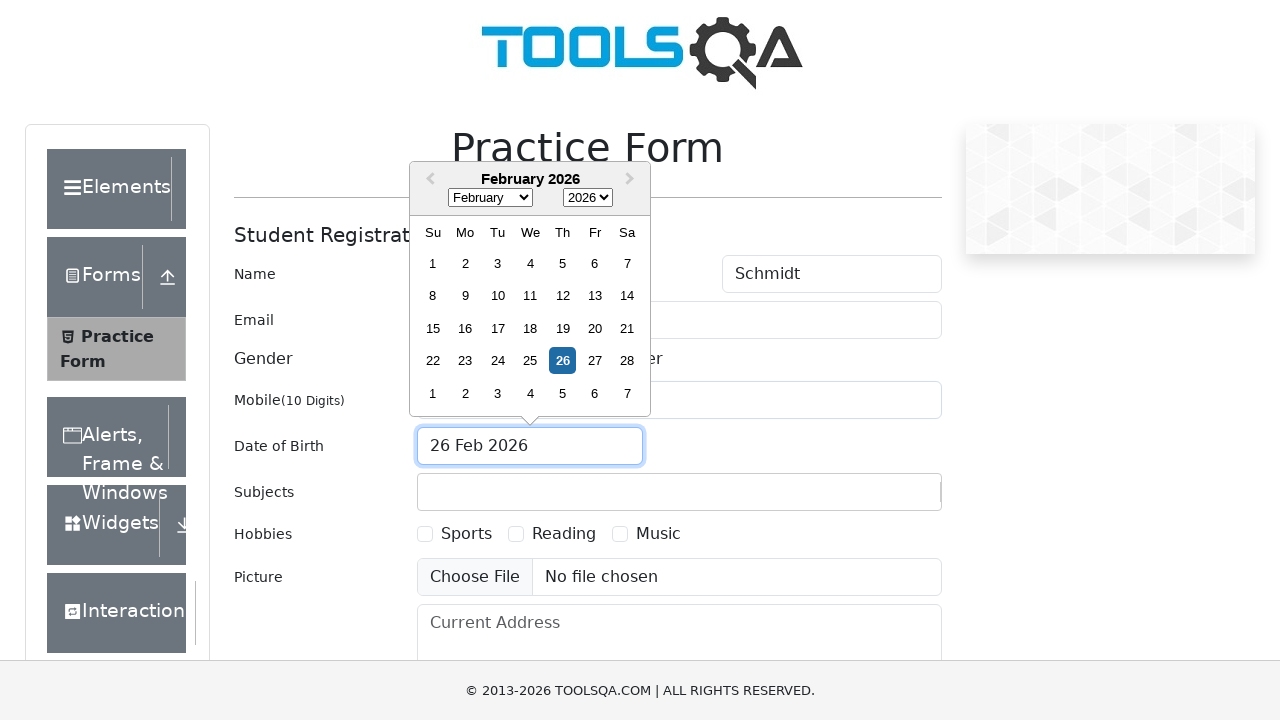

Selected month 7 (August) from date picker on .react-datepicker__month-select
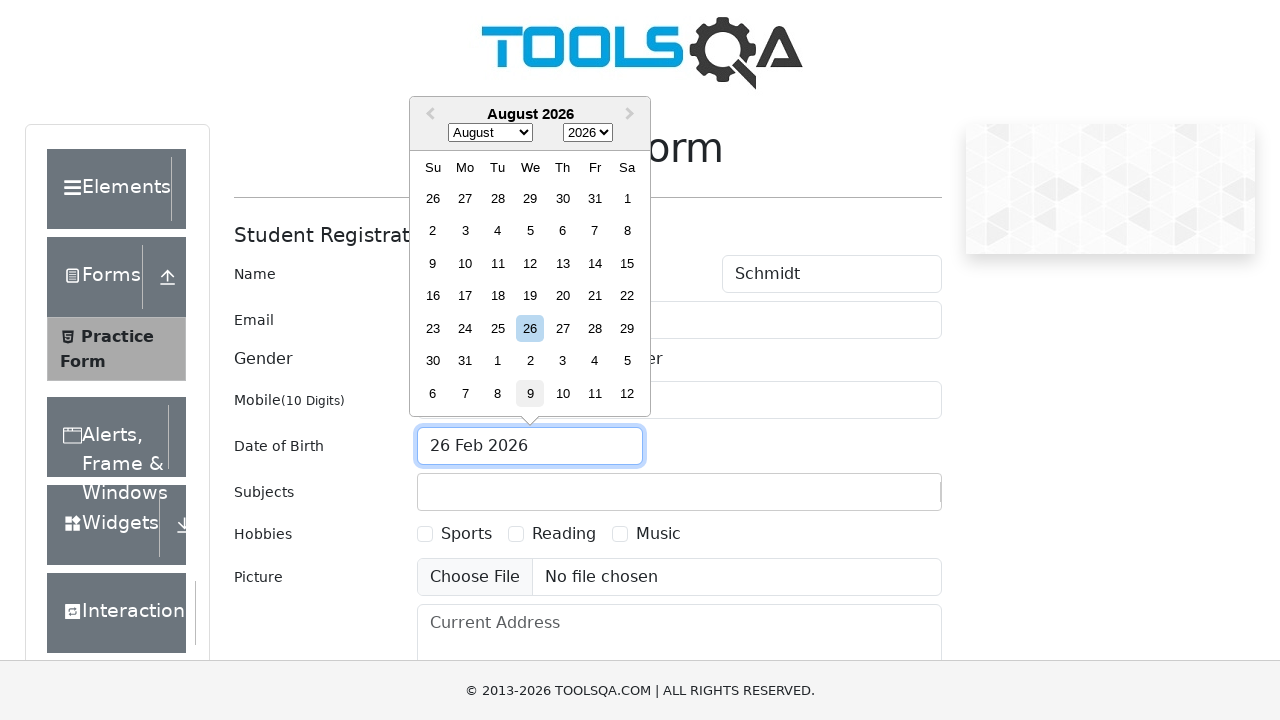

Selected year 1987 from date picker on .react-datepicker__year-select
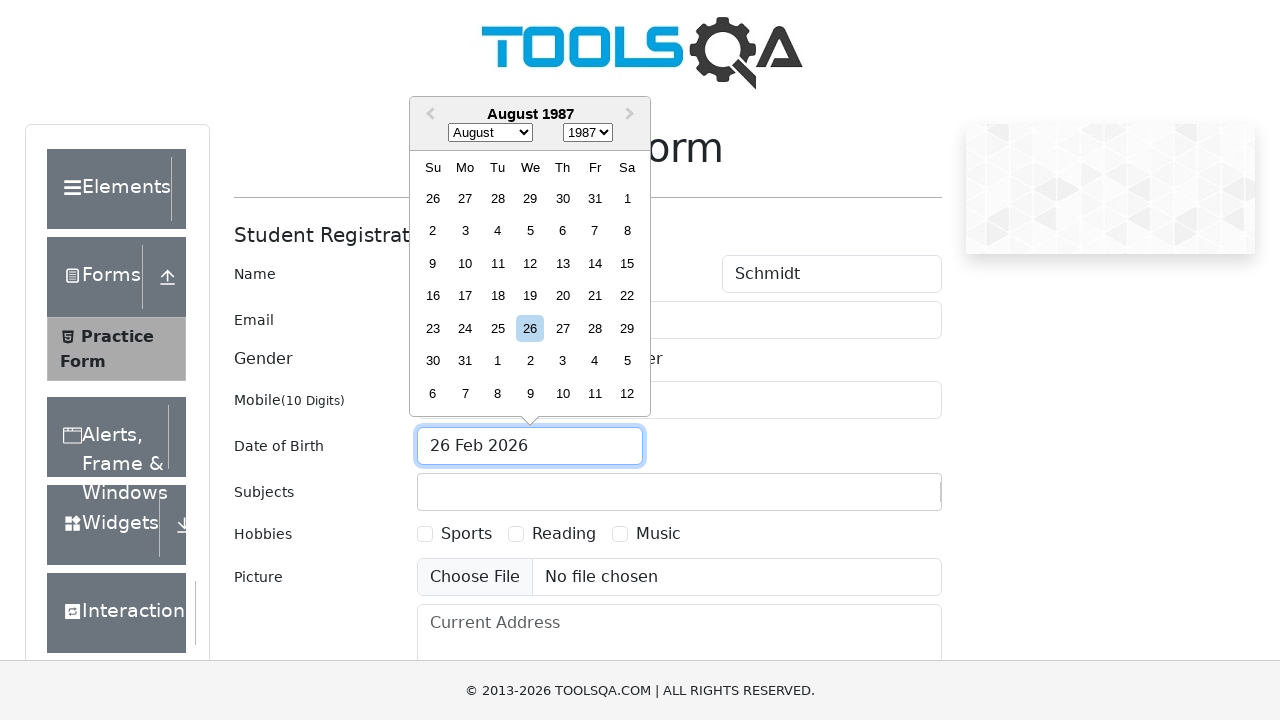

Selected date August 15th, 1987 from date picker at (627, 263) on xpath=//div[@aria-label='Choose Saturday, August 15th, 1987']
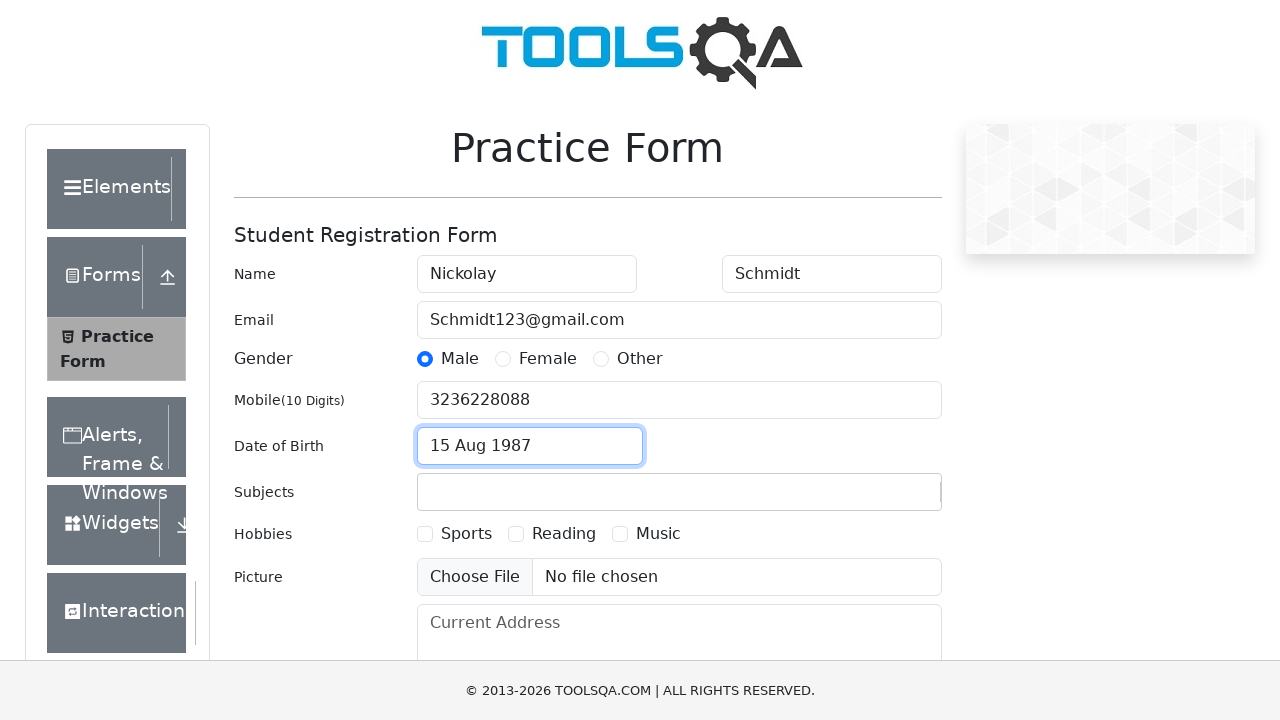

Selected hobby checkbox at (466, 534) on label[for='hobbies-checkbox-1']
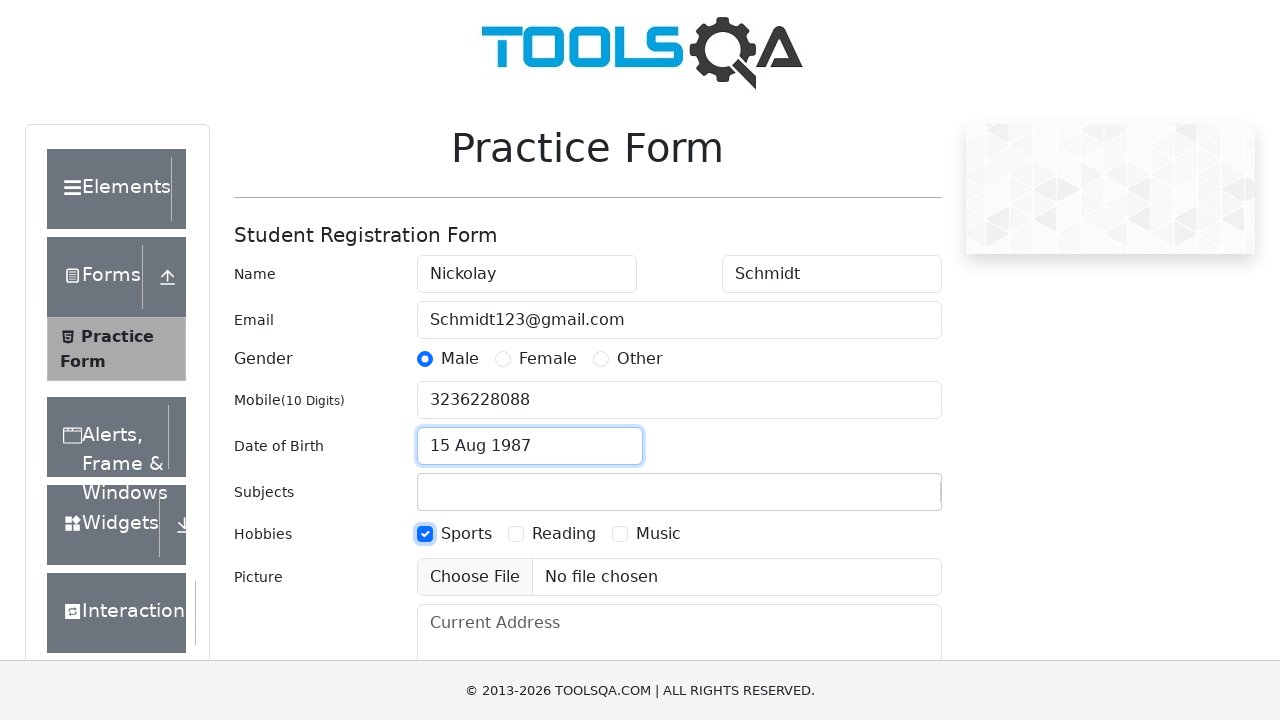

Attempted file upload with empty file array
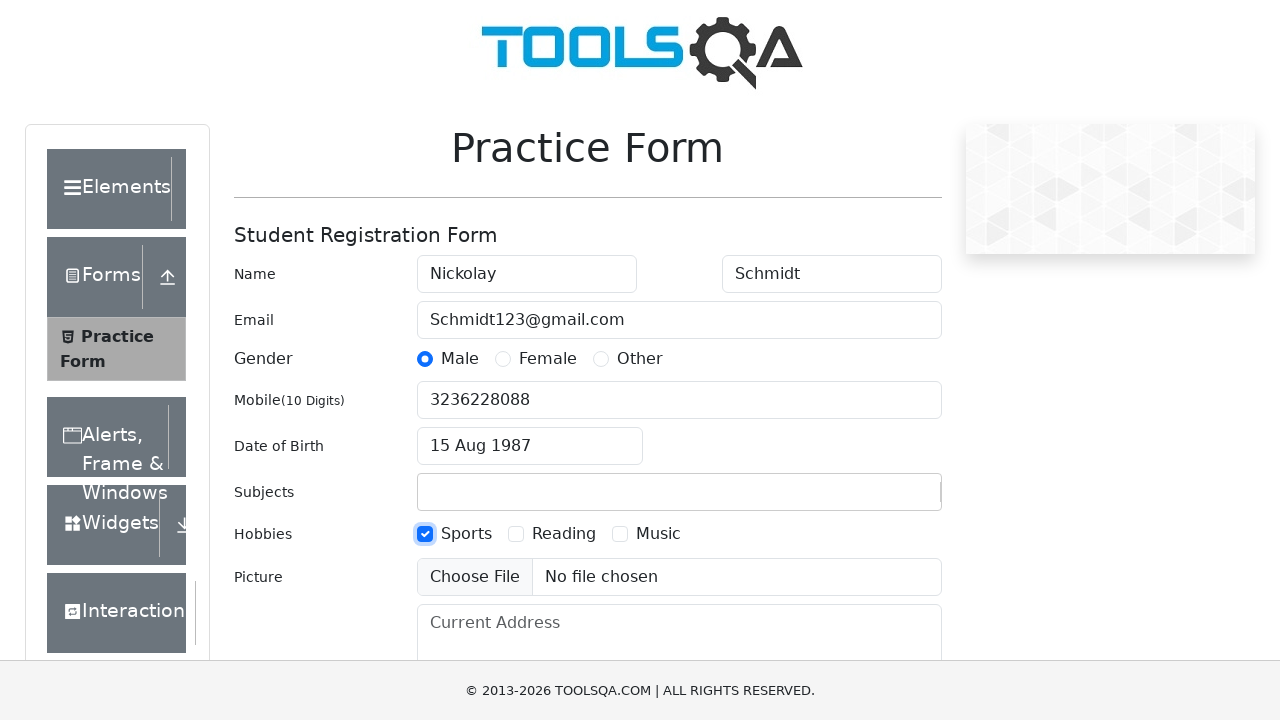

Filled current address field with 'Los Angeles' on #currentAddress
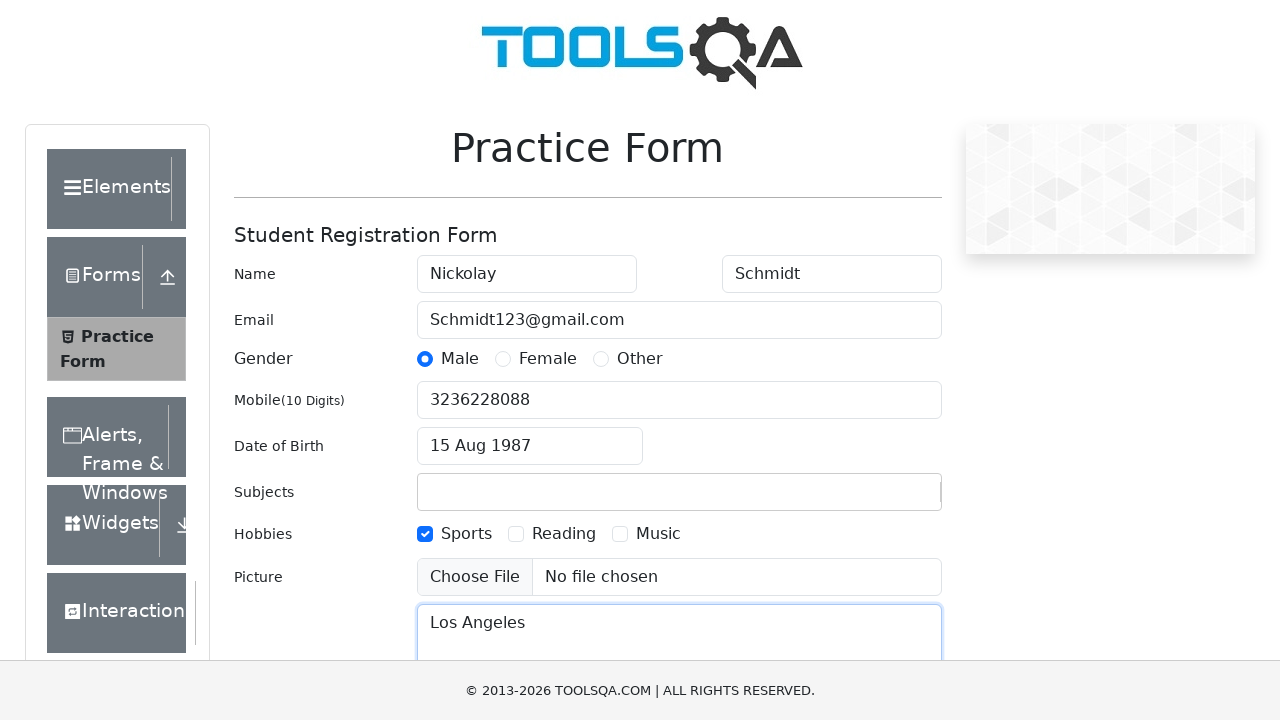

Clicked state dropdown to open it at (527, 437) on #state
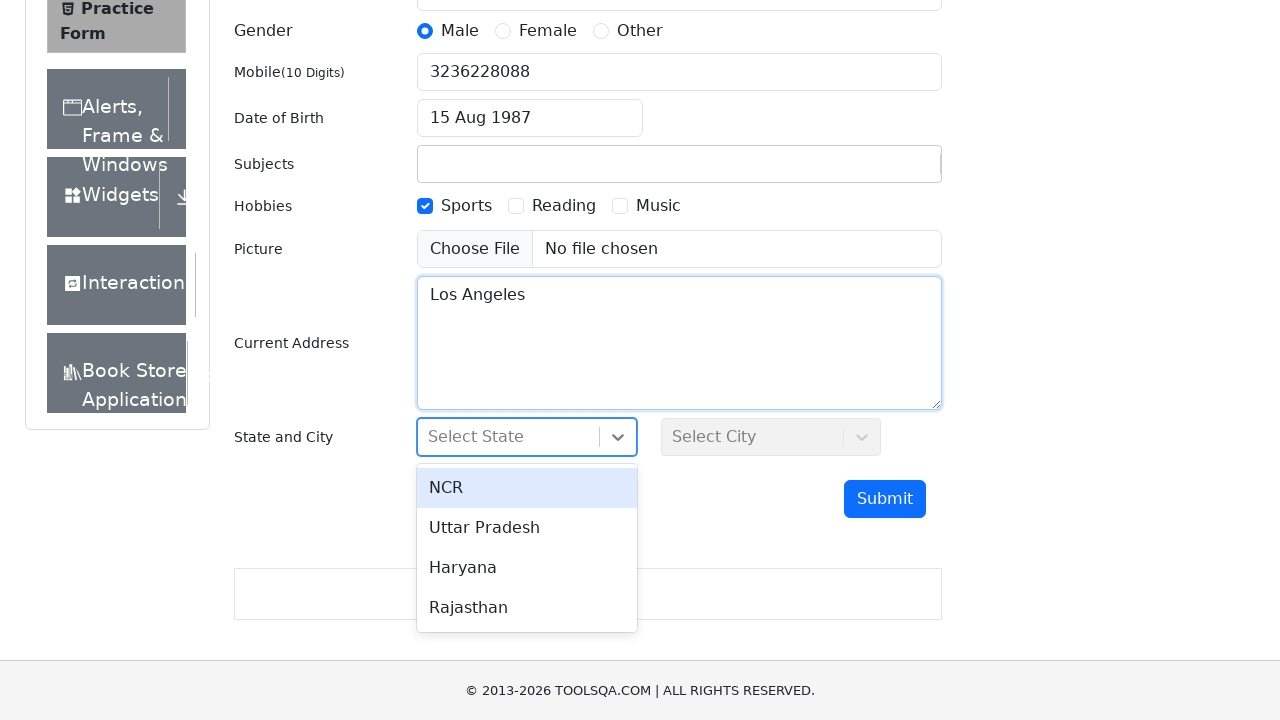

Selected 'NCR' from state dropdown at (527, 488) on xpath=//div[text()='NCR']
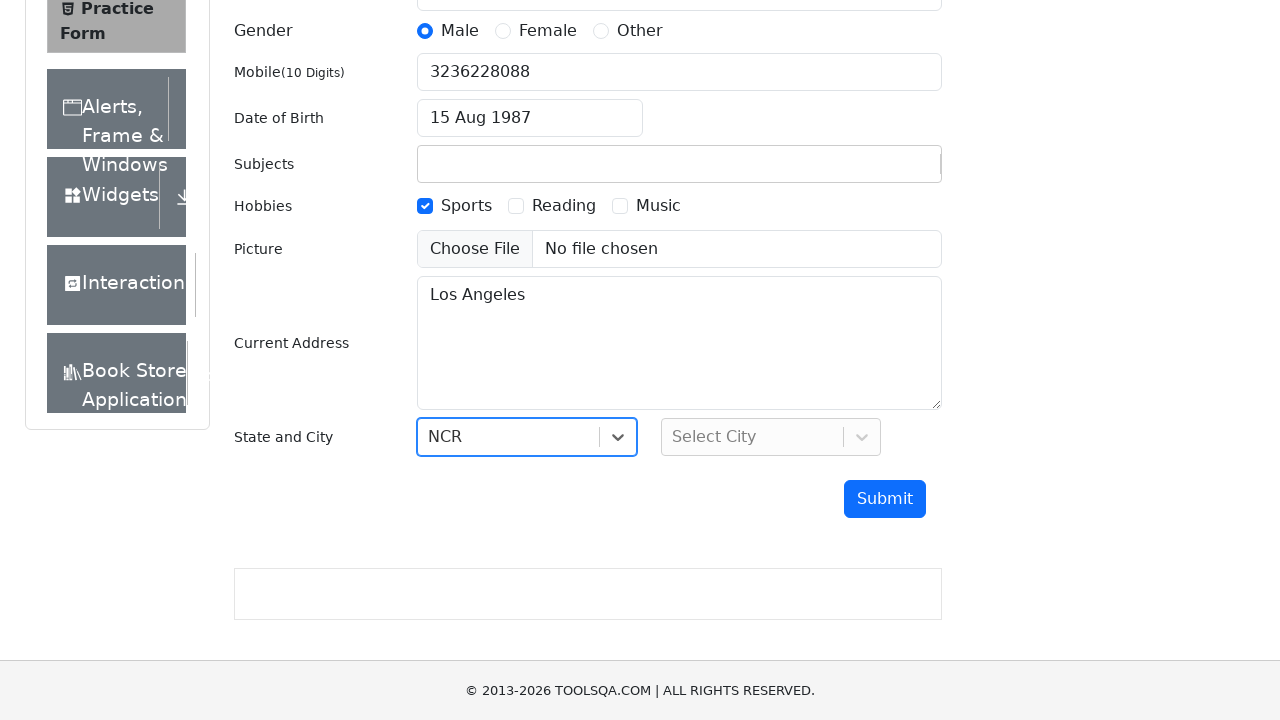

Clicked city dropdown to open it at (771, 437) on #city
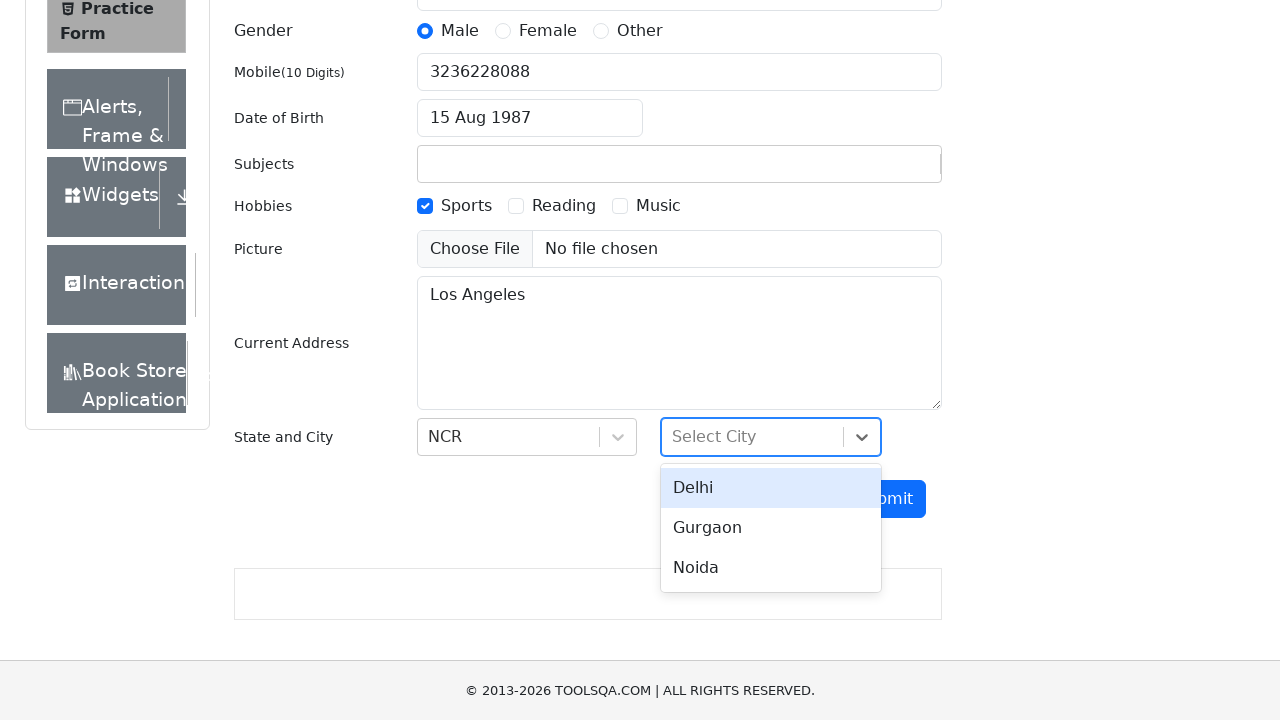

Selected 'Delhi' from city dropdown at (771, 488) on xpath=//div[text()='Delhi']
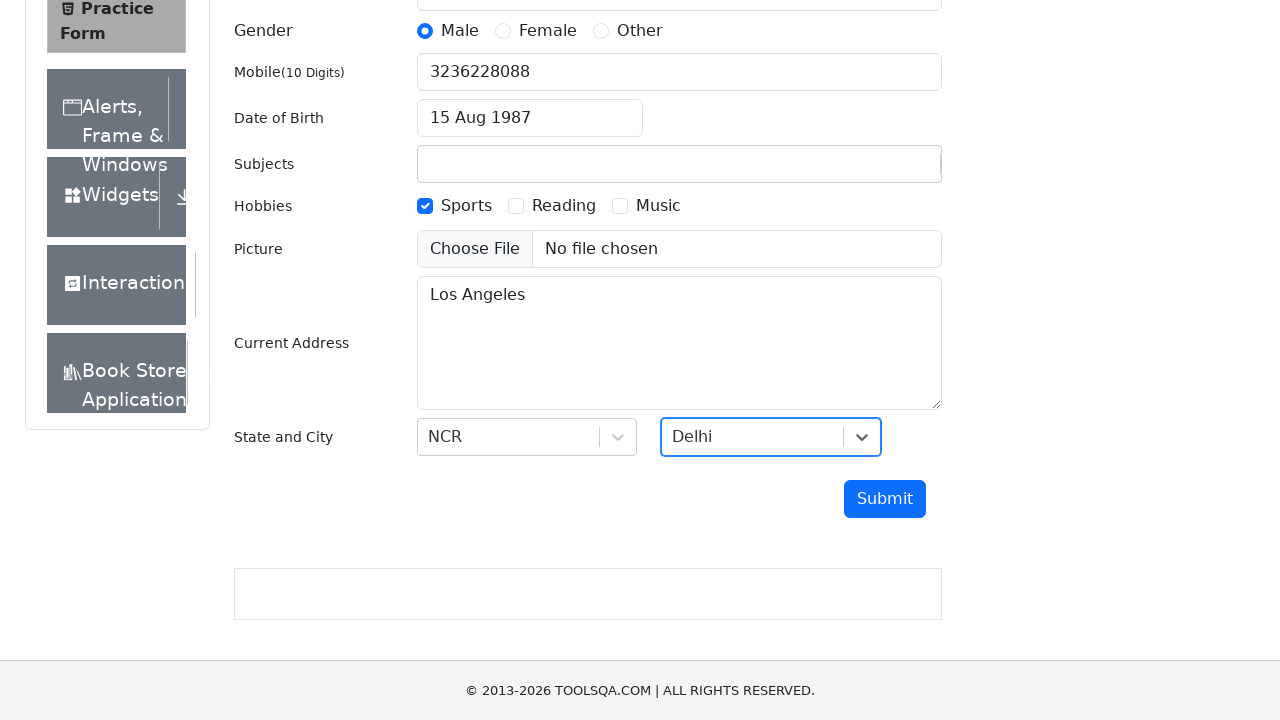

Clicked submit button to submit form at (885, 499) on #submit
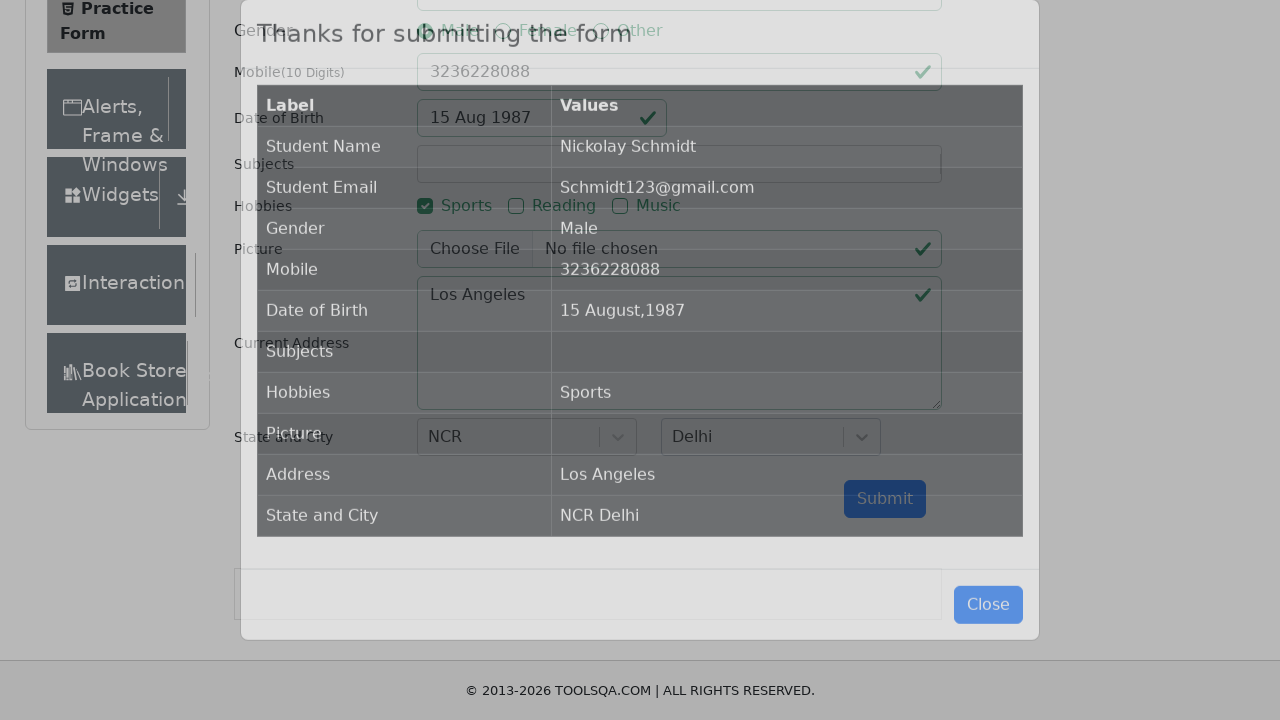

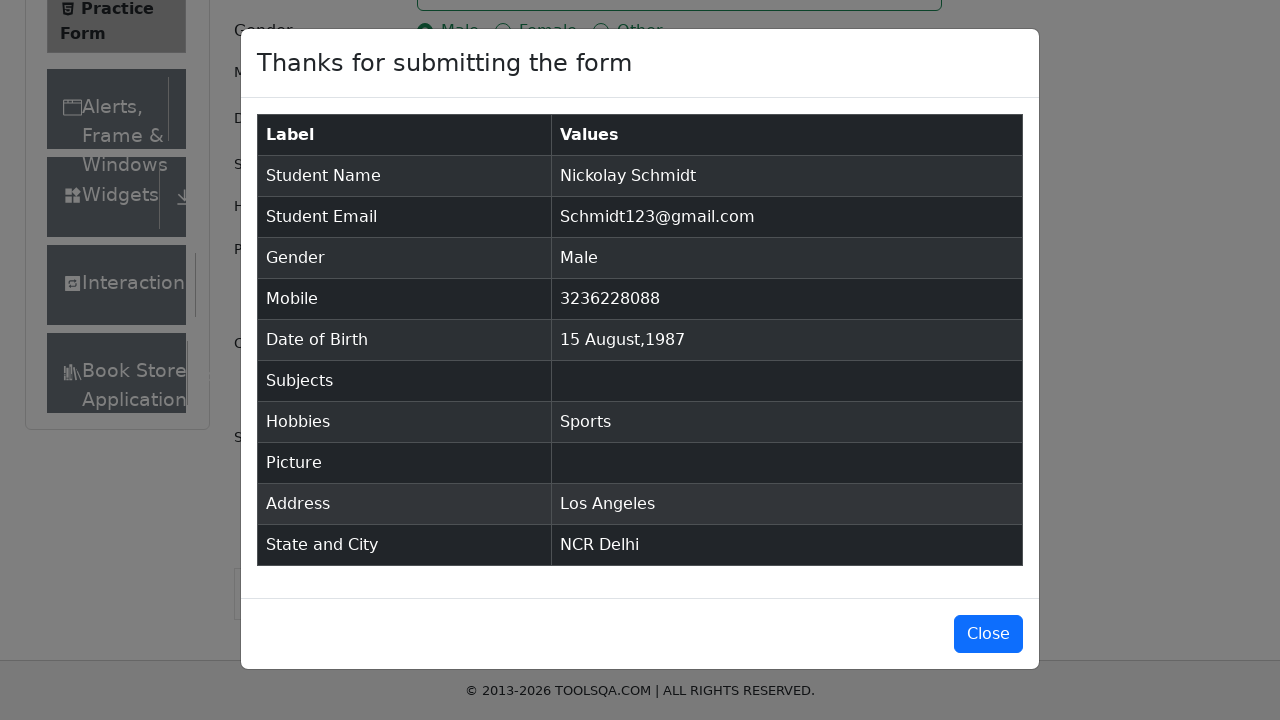